Tests radio button selection functionality by clicking three different radio buttons using different locator strategies (id, CSS selector, and XPath)

Starting URL: https://formy-project.herokuapp.com/radiobutton

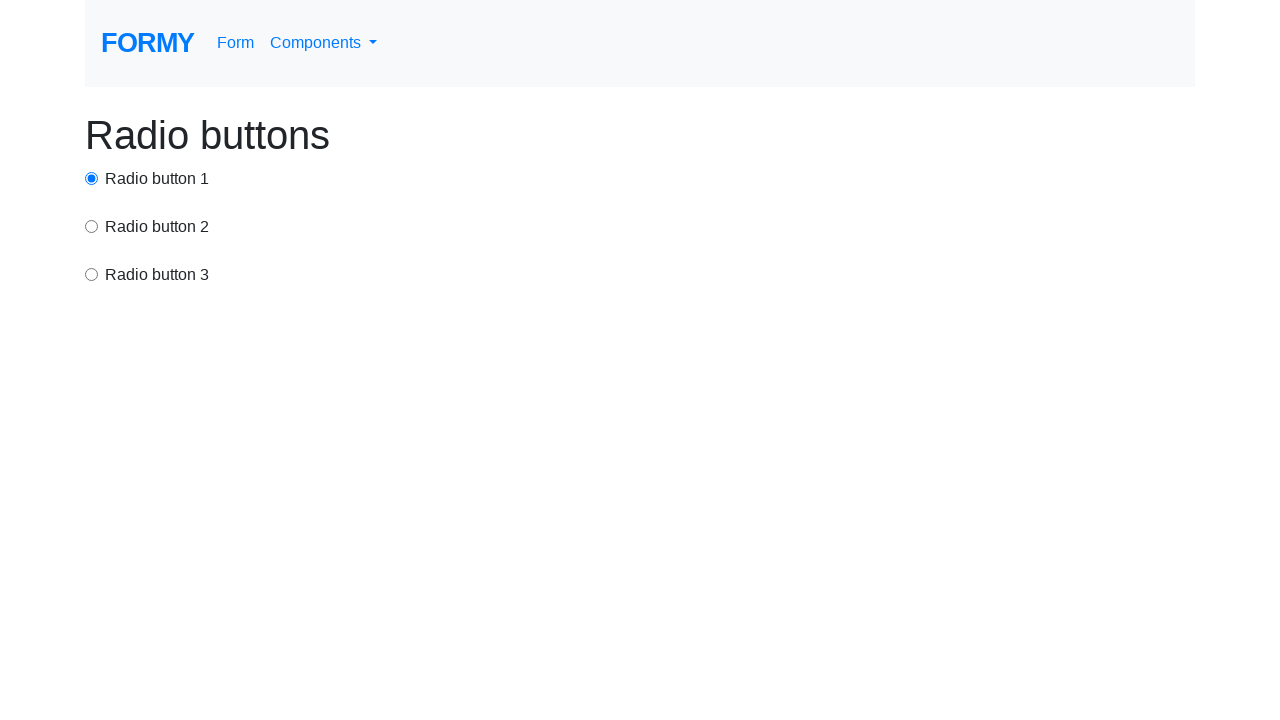

Clicked radio button 1 using id selector at (92, 178) on #radio-button-1
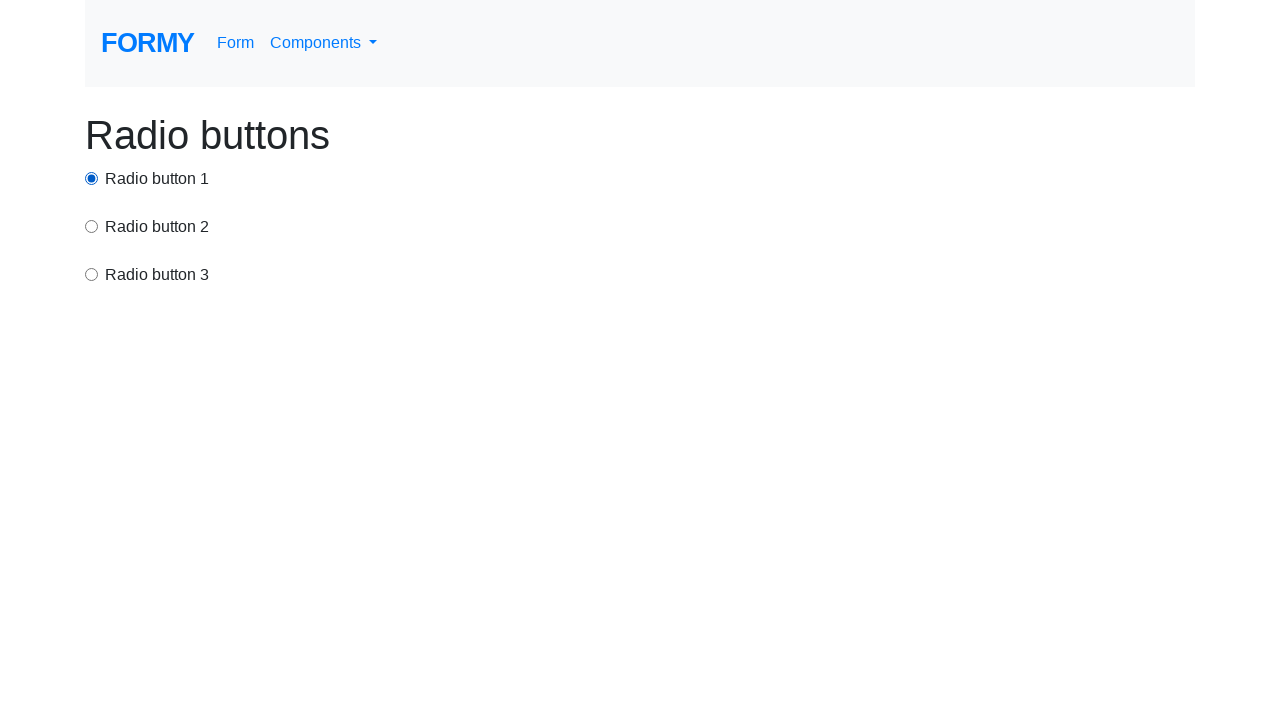

Clicked radio button 2 using CSS selector at (92, 226) on input[value='option2']
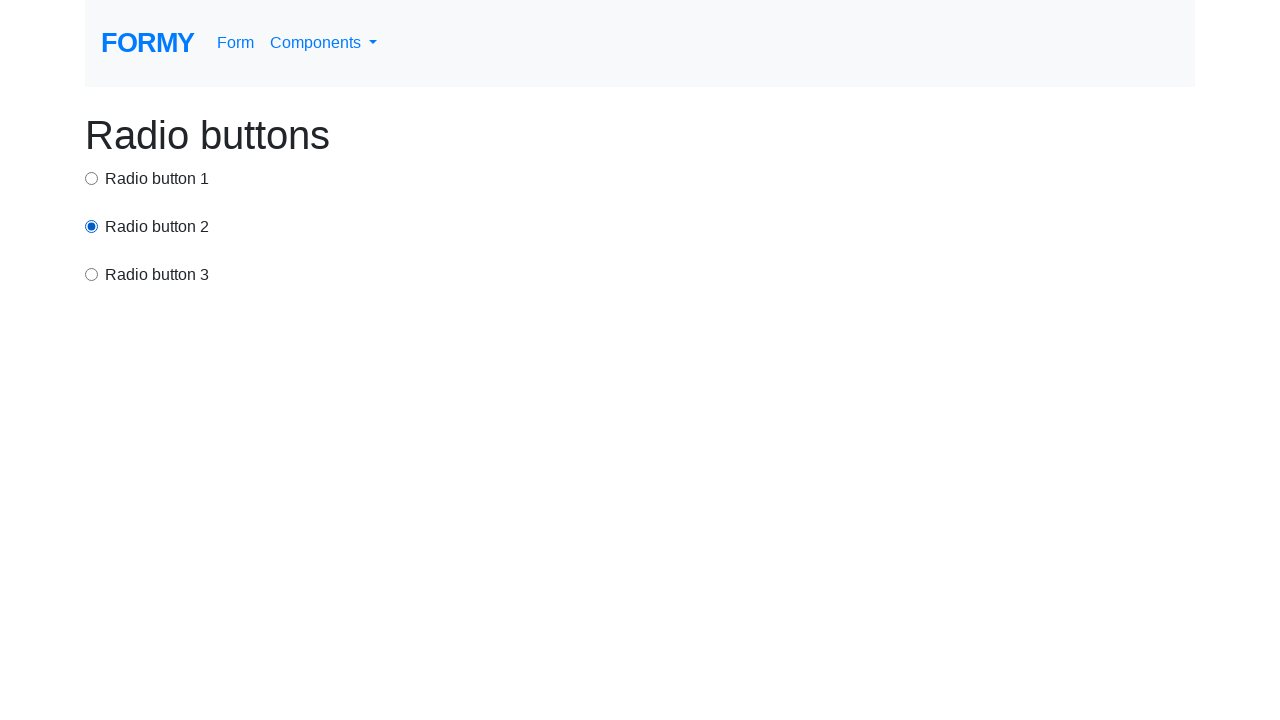

Clicked radio button 3 using XPath selector at (92, 274) on xpath=/html/body/div/div[3]/input
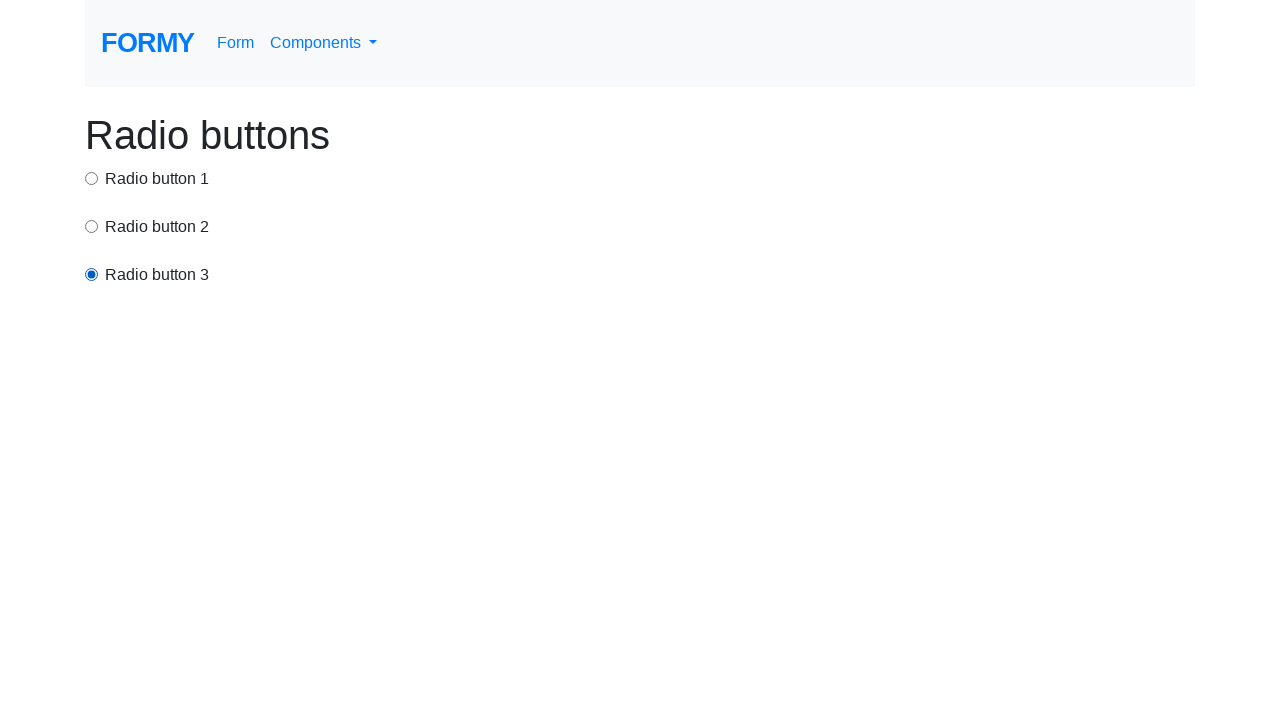

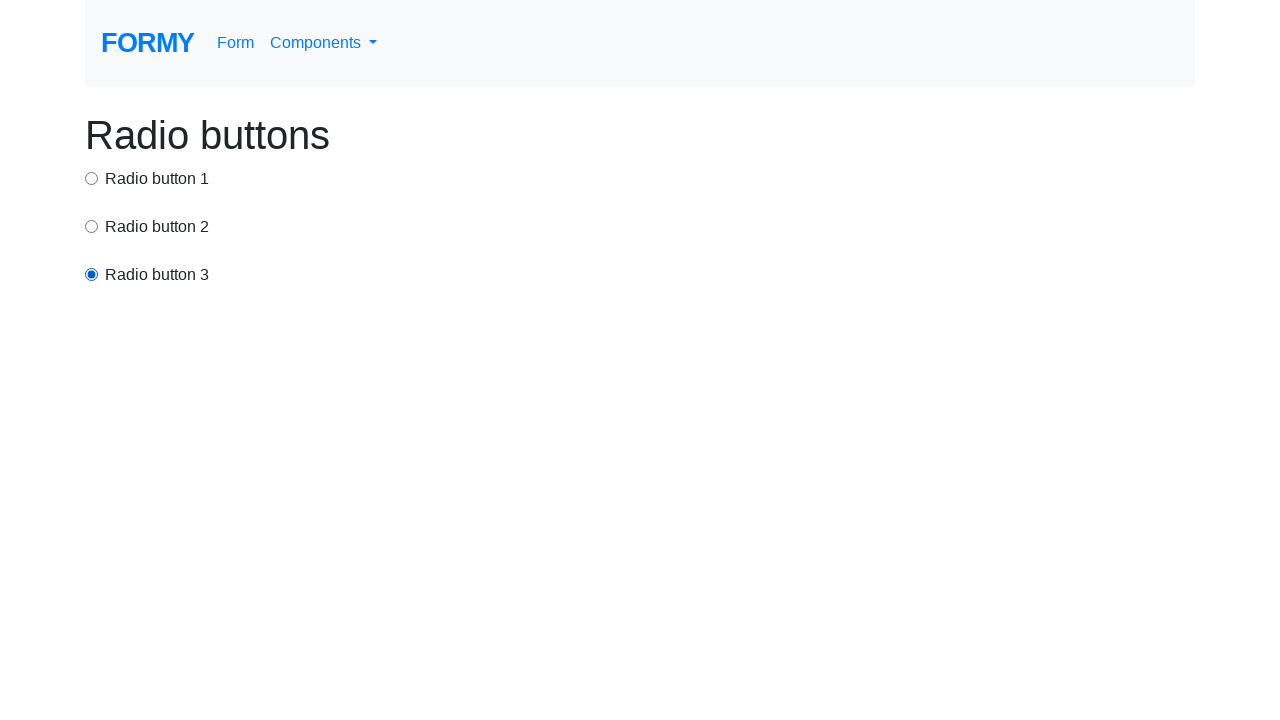